Tests SpiceJet's passenger selection functionality by interacting with Senior Citizen checkbox and incrementing adult passenger count

Starting URL: https://www.spicejet.com/

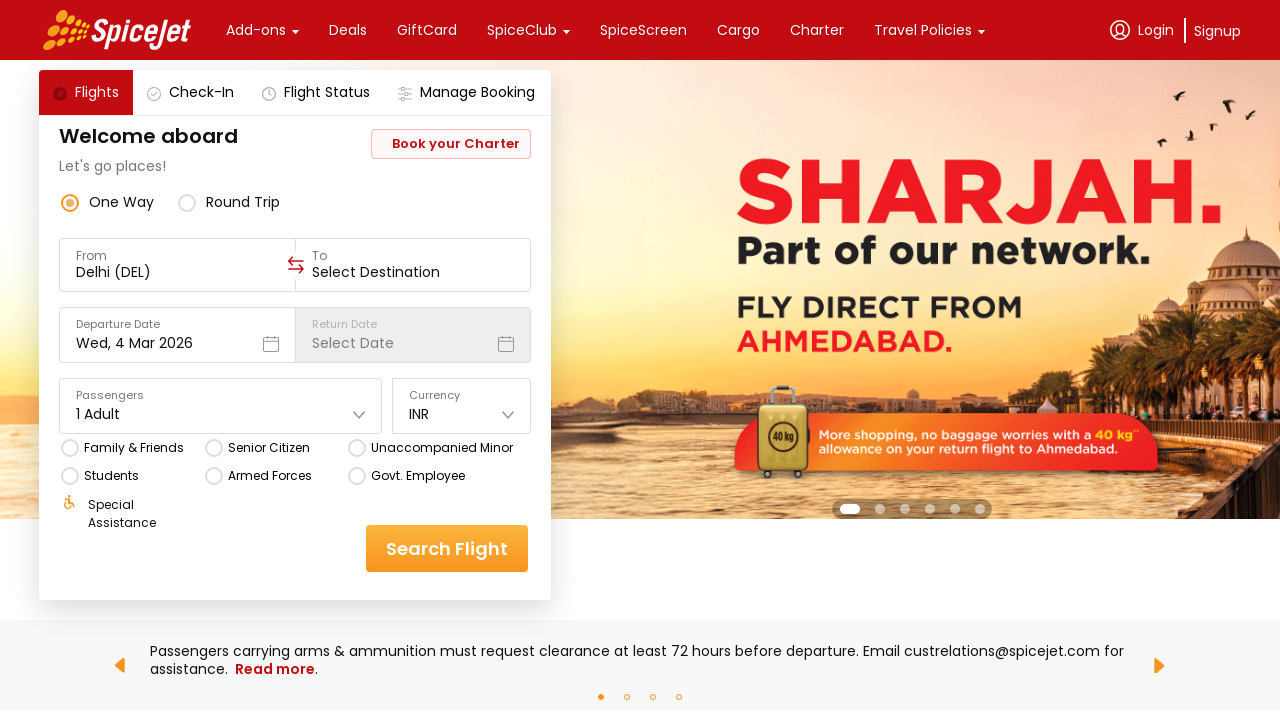

Located Senior Citizen checkbox element
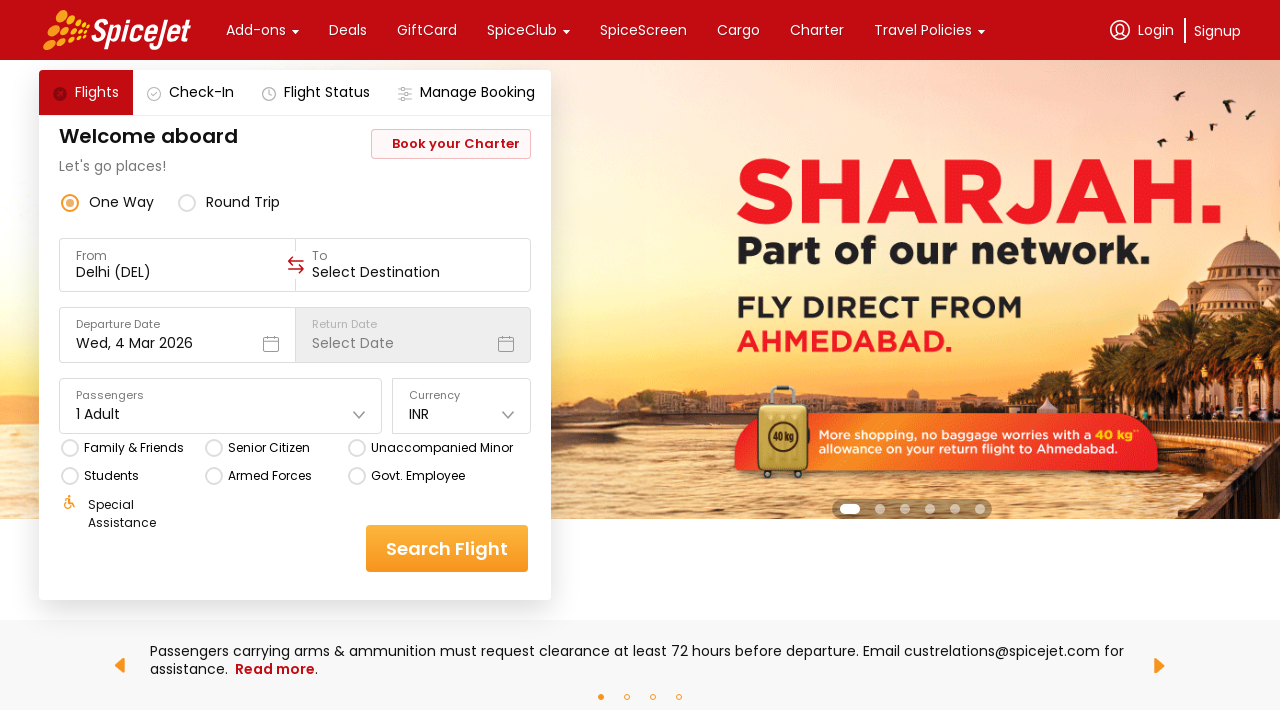

Clicked on Senior Citizen checkbox option at (268, 448) on xpath=//div[text()='Senior Citizen']
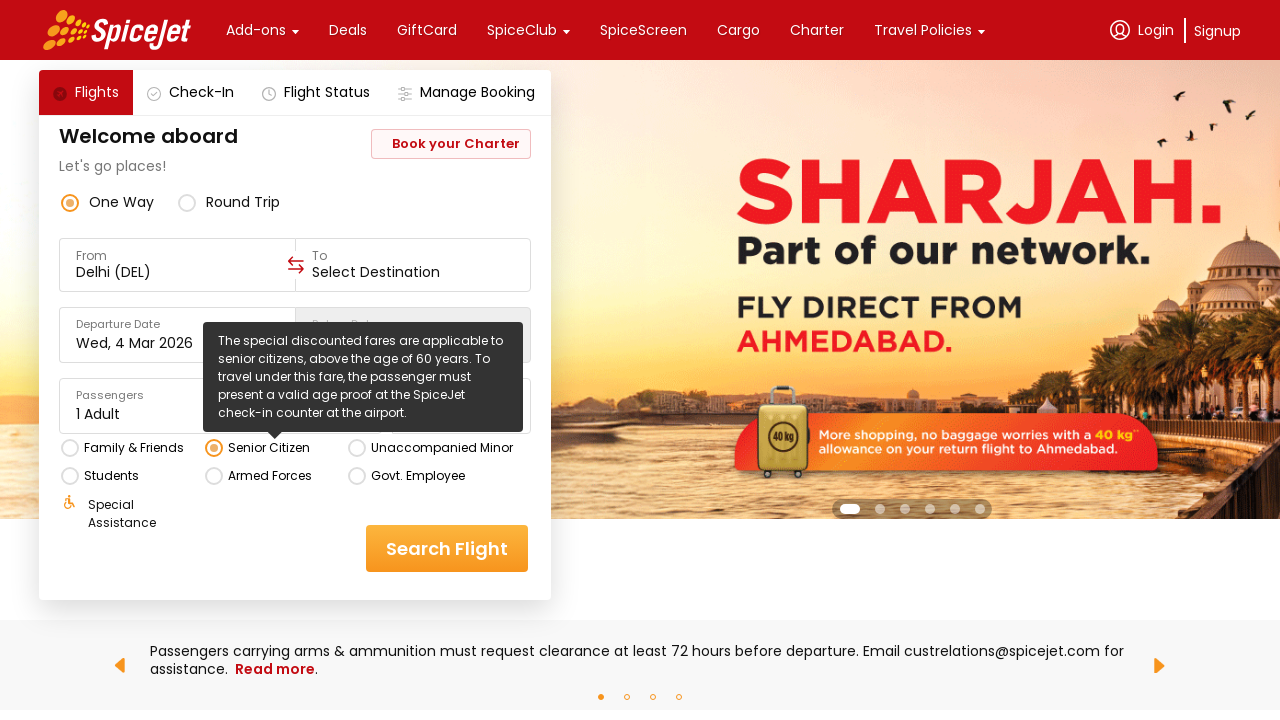

Clicked on Passengers field to open dropdown menu at (98, 414) on xpath=//div[contains(text(),'1 Adult')]
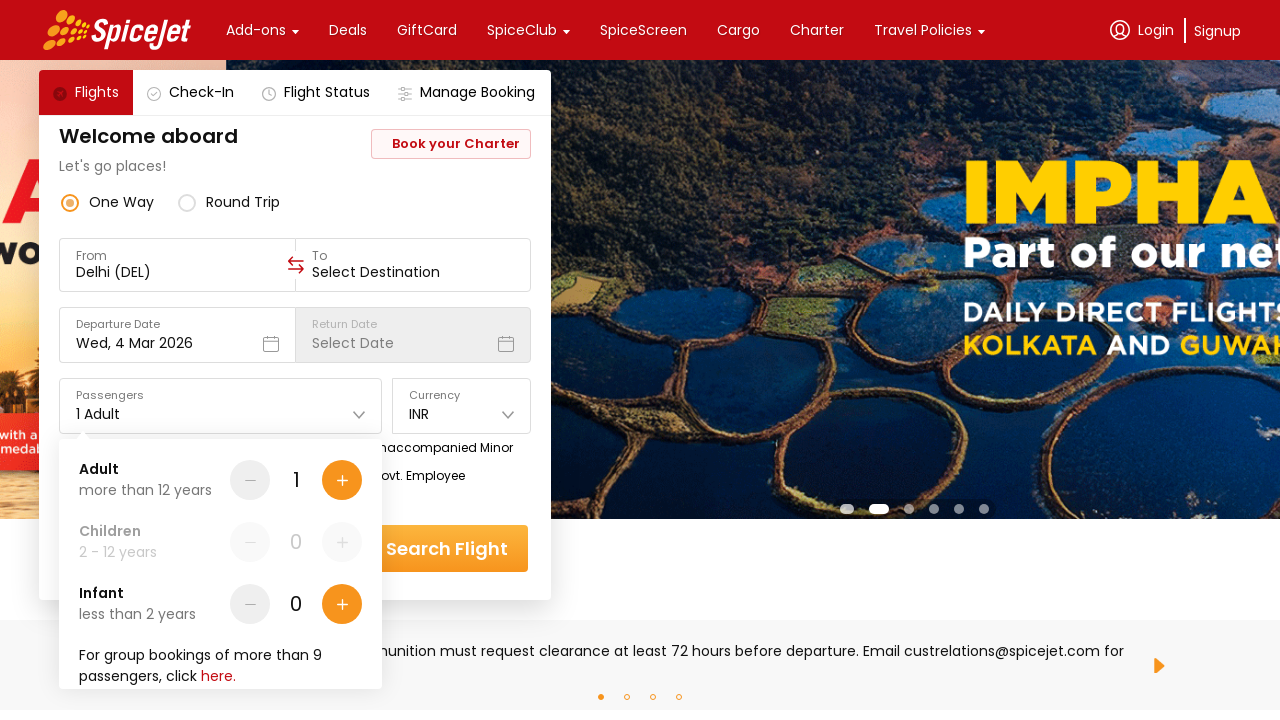

Clicked plus button to increment adult passenger count (iteration 1 of 4) at (342, 480) on div[data-testid='Adult-testID-plus-one-cta']
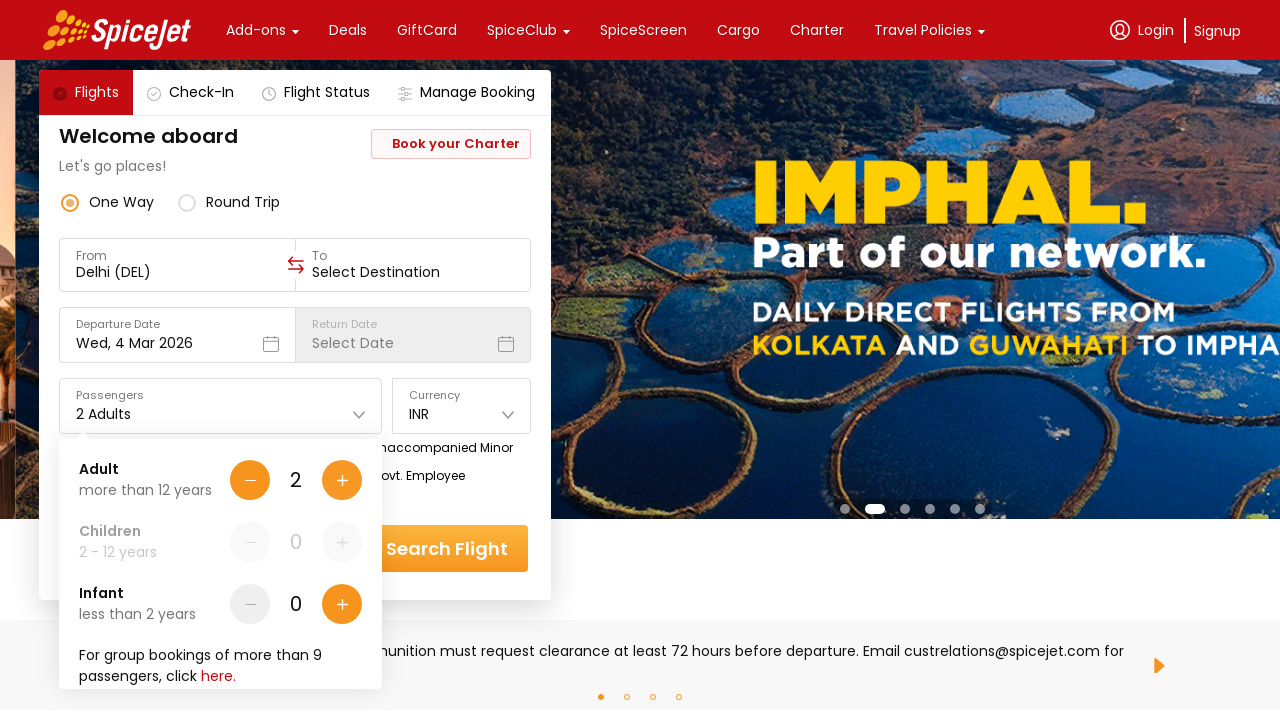

Clicked plus button to increment adult passenger count (iteration 2 of 4) at (342, 480) on div[data-testid='Adult-testID-plus-one-cta']
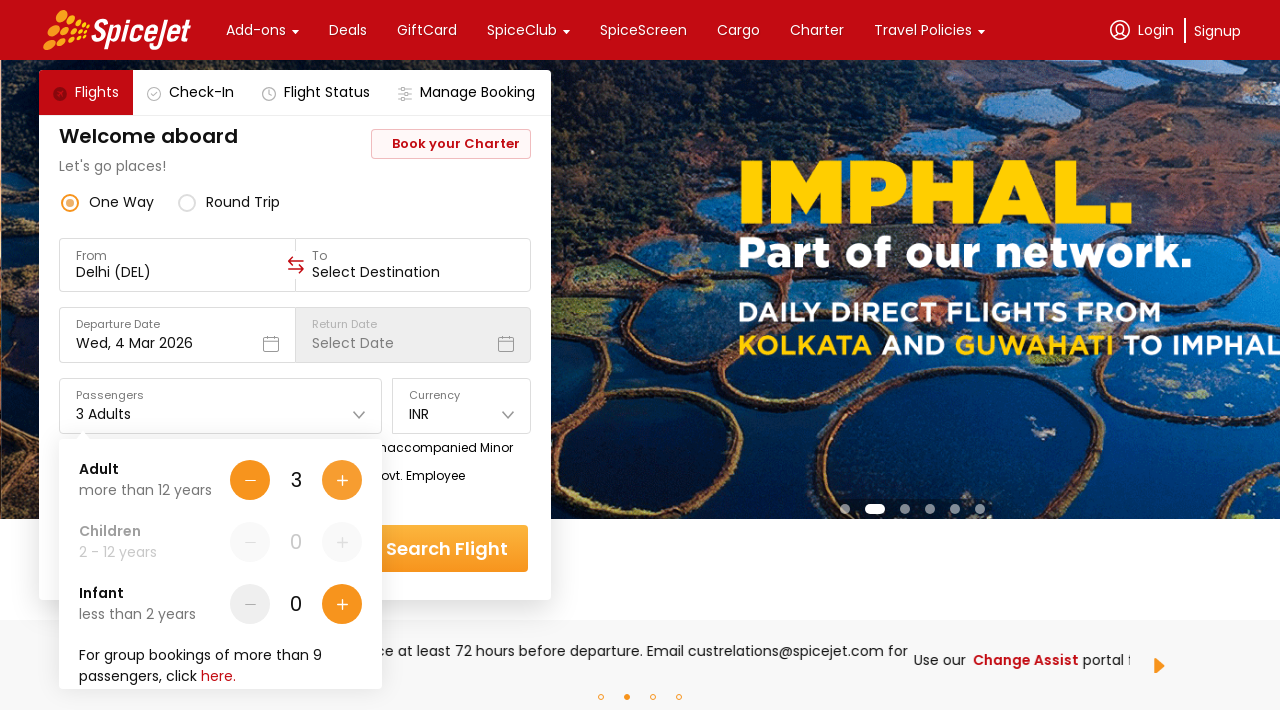

Clicked plus button to increment adult passenger count (iteration 3 of 4) at (342, 480) on div[data-testid='Adult-testID-plus-one-cta']
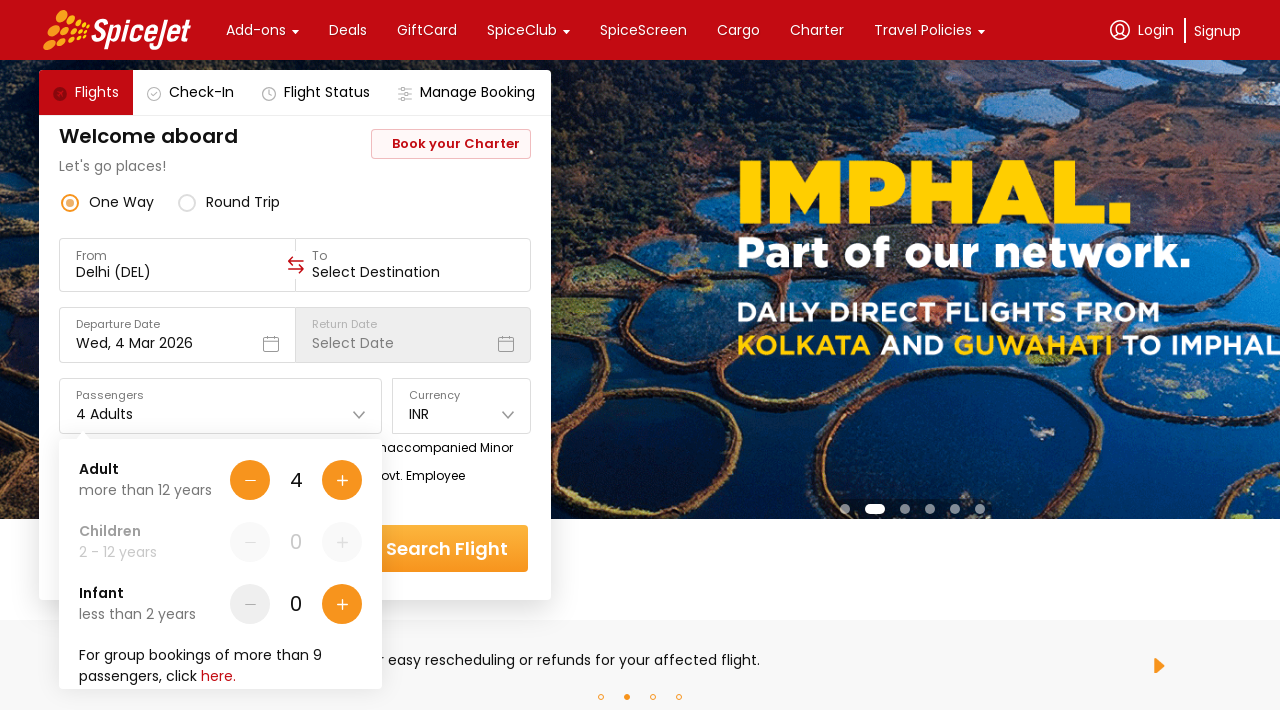

Clicked plus button to increment adult passenger count (iteration 4 of 4) at (342, 480) on div[data-testid='Adult-testID-plus-one-cta']
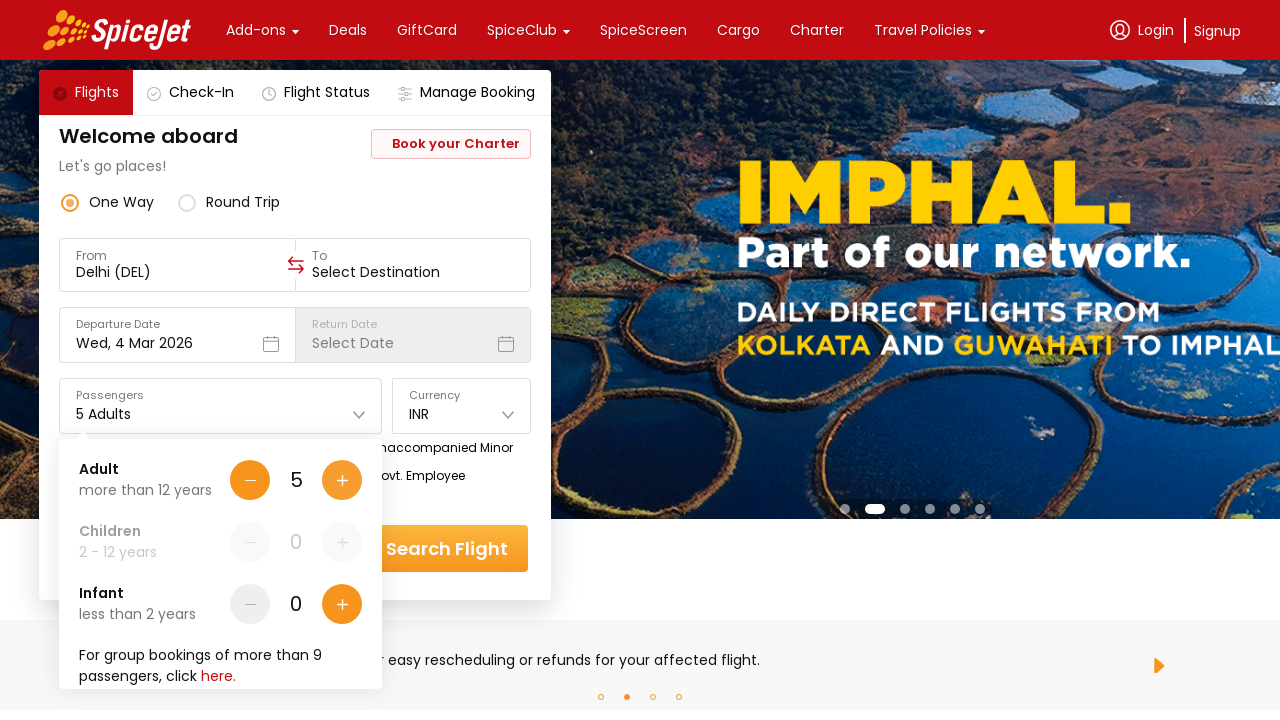

Clicked done button to close passenger selection dropdown at (317, 648) on div[data-testid='home-page-travellers-done-cta']
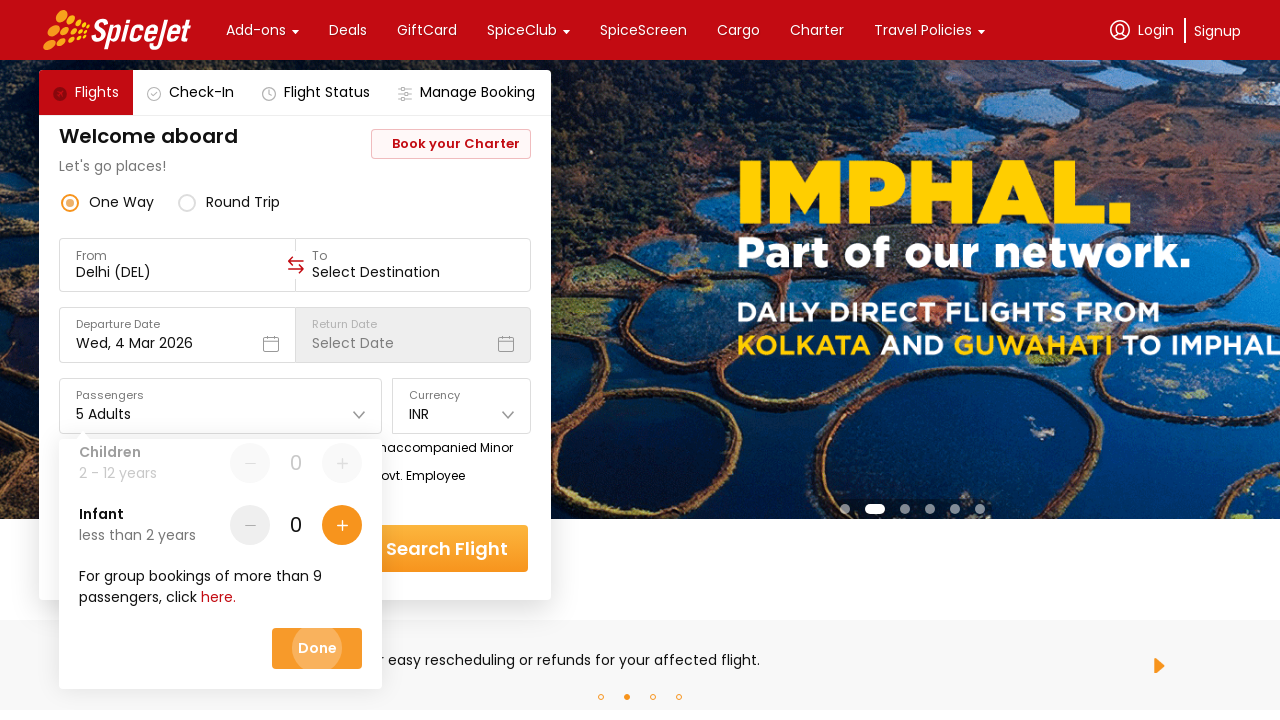

Waited for passengers field to display updated count
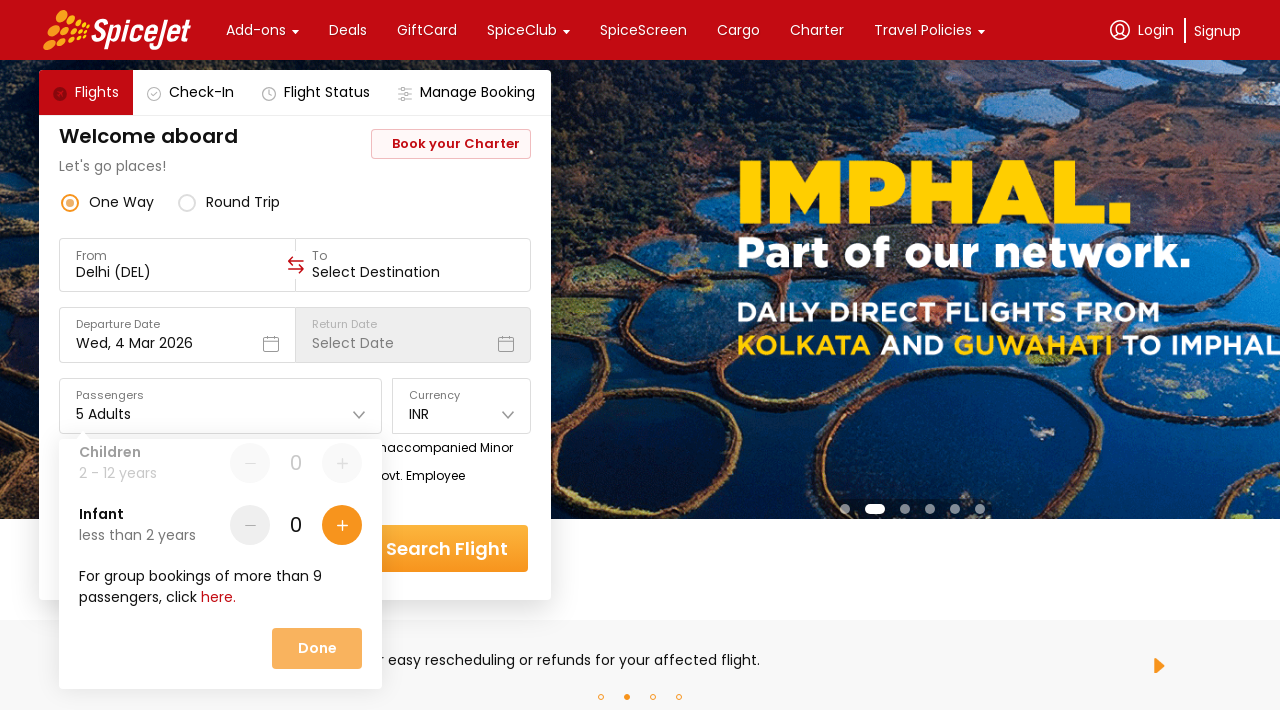

Located all checkbox elements on the page
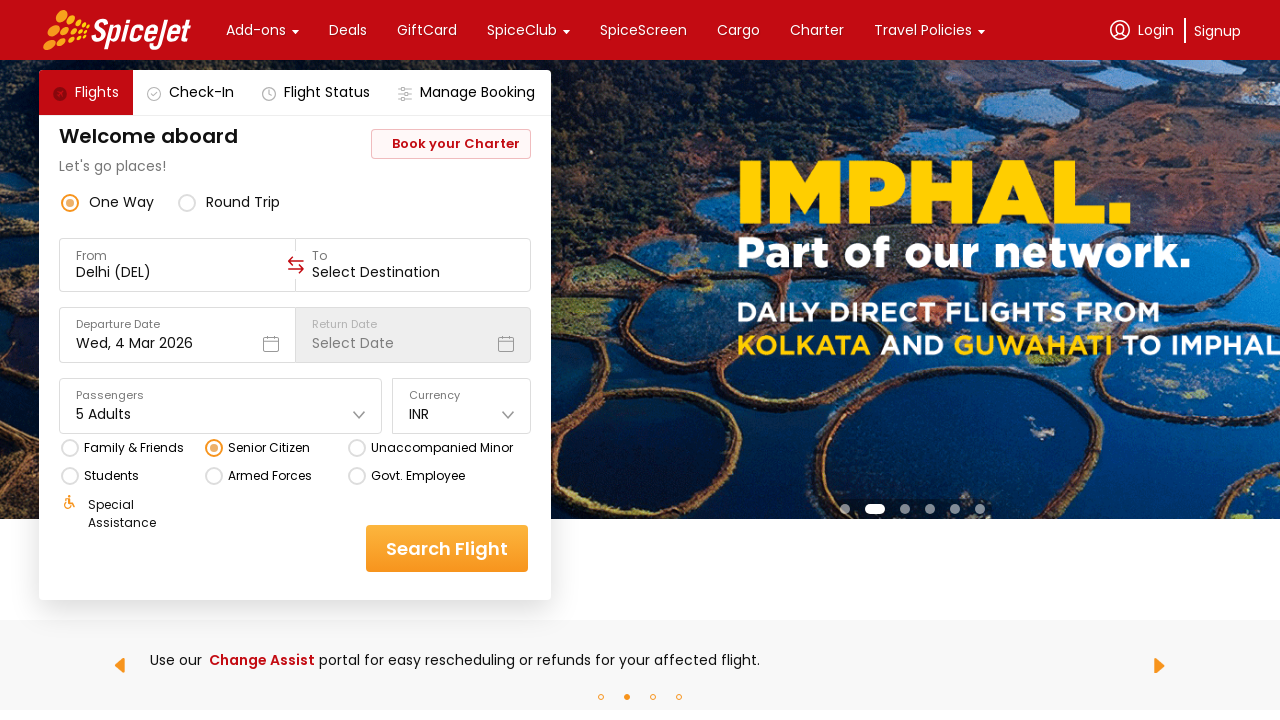

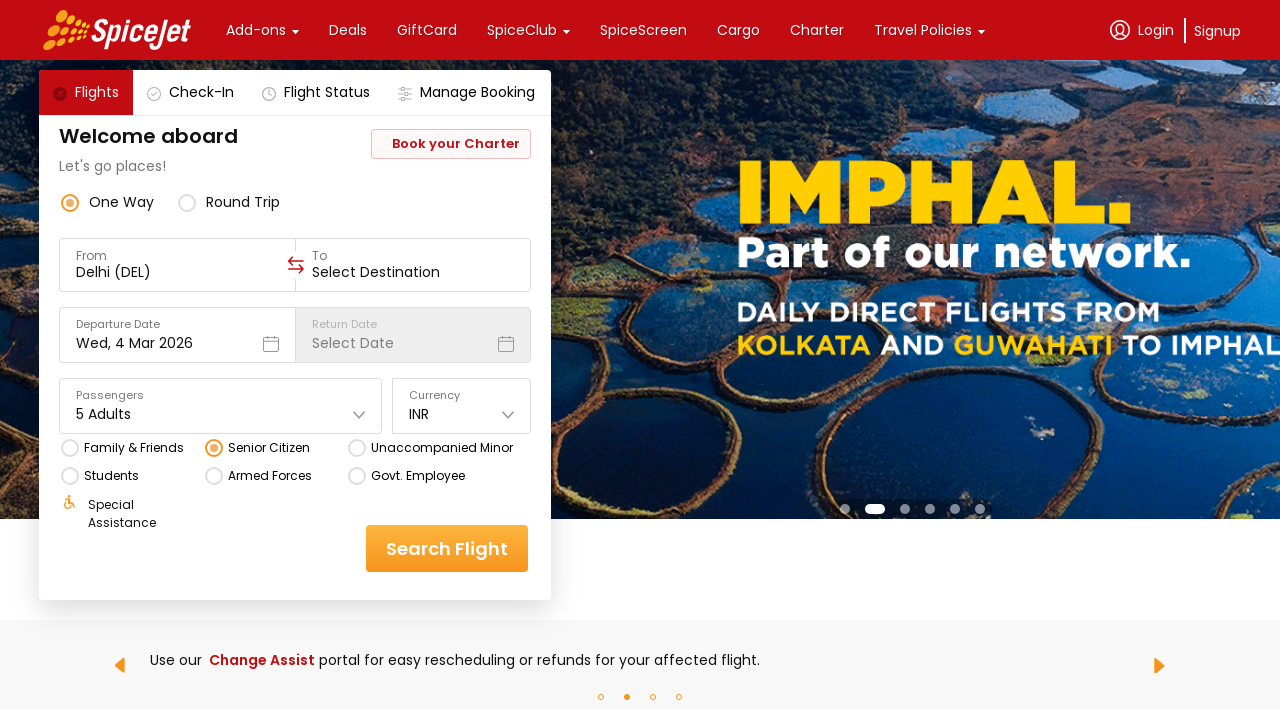